Tests an e-commerce grocery shopping flow including searching for products, adding items to cart, proceeding to checkout, verifying cart totals, selecting a country, and completing the order placement process.

Starting URL: https://rahulshettyacademy.com/seleniumPractise/#/

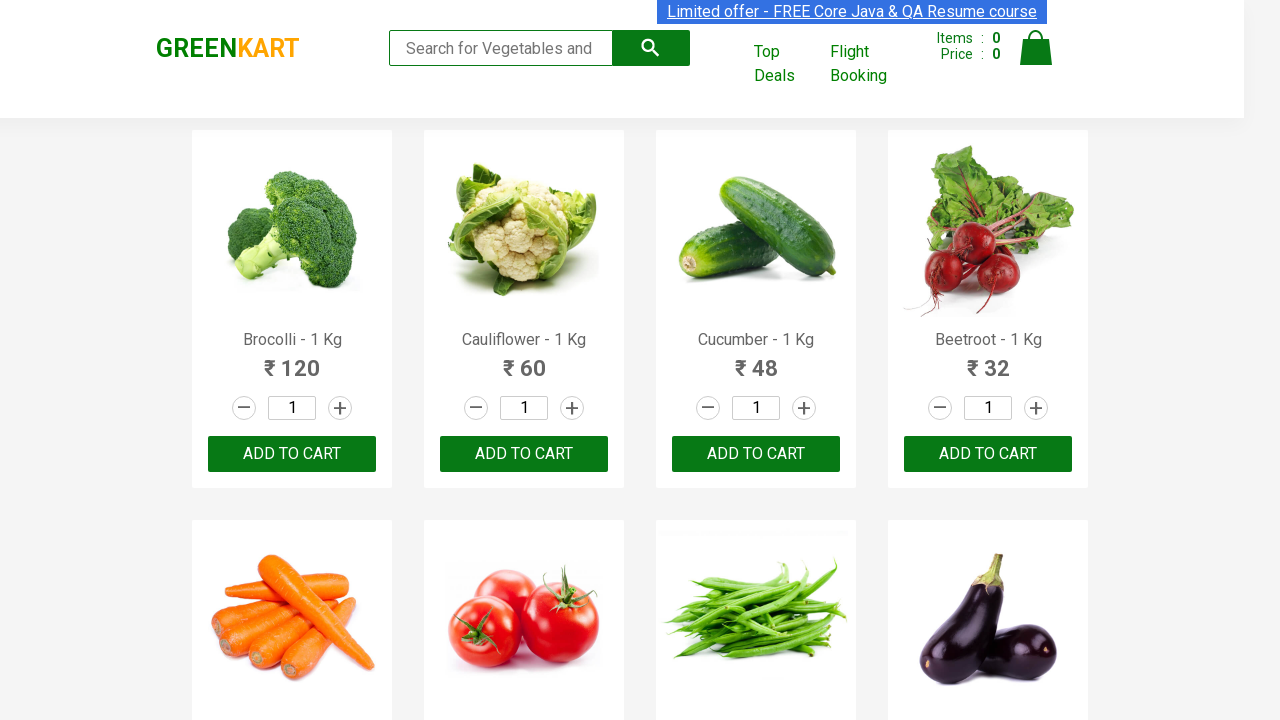

Search input field loaded on the page
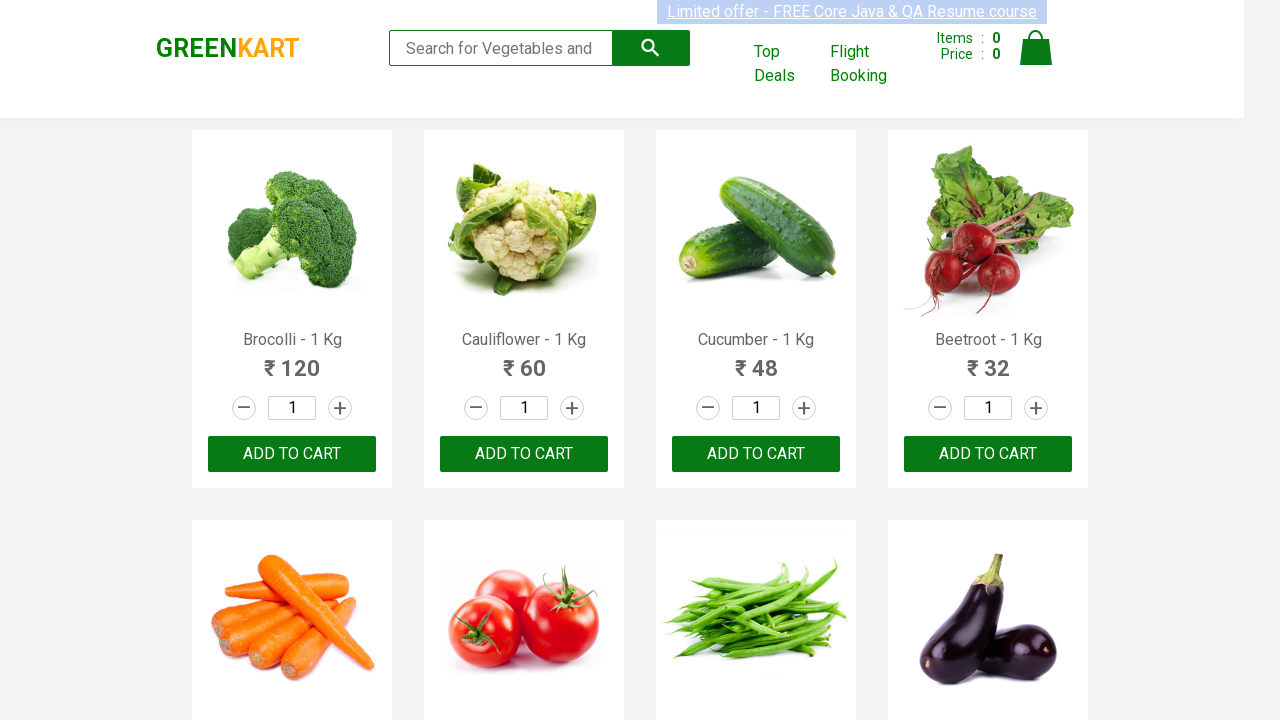

Filled search box with 'Brocolli' on input[type='search']
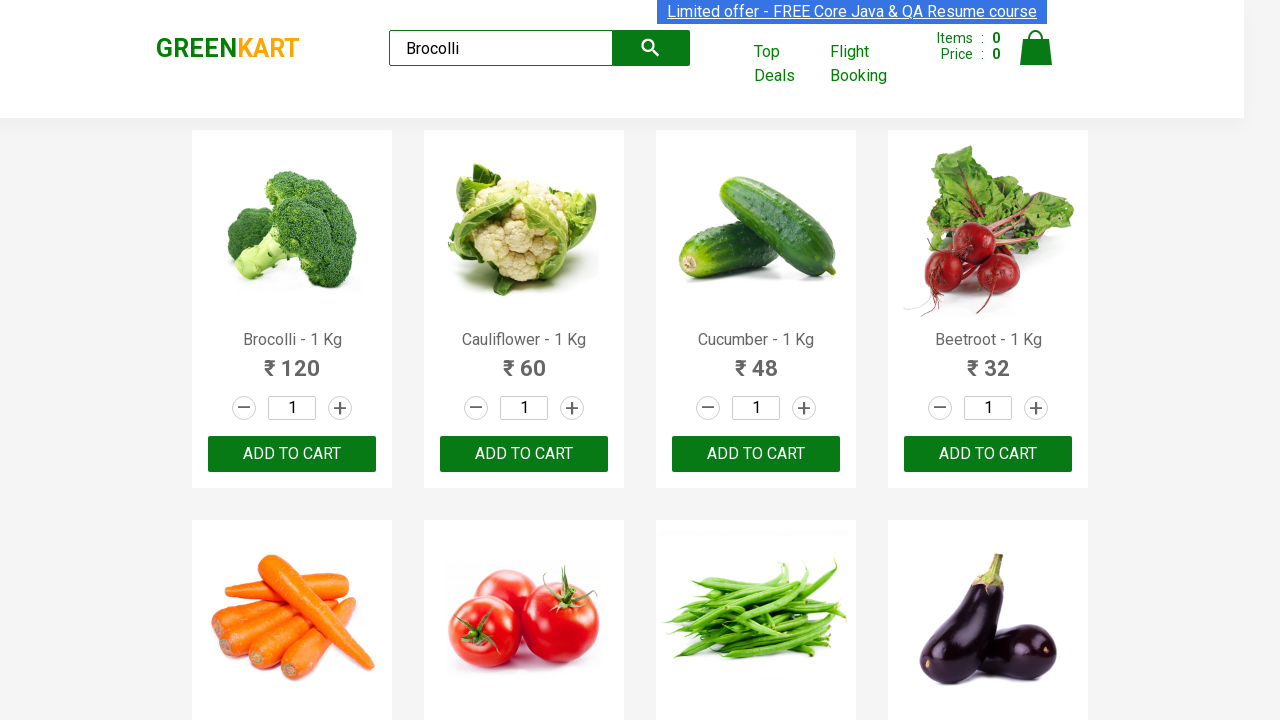

Brocolli product appeared in search results
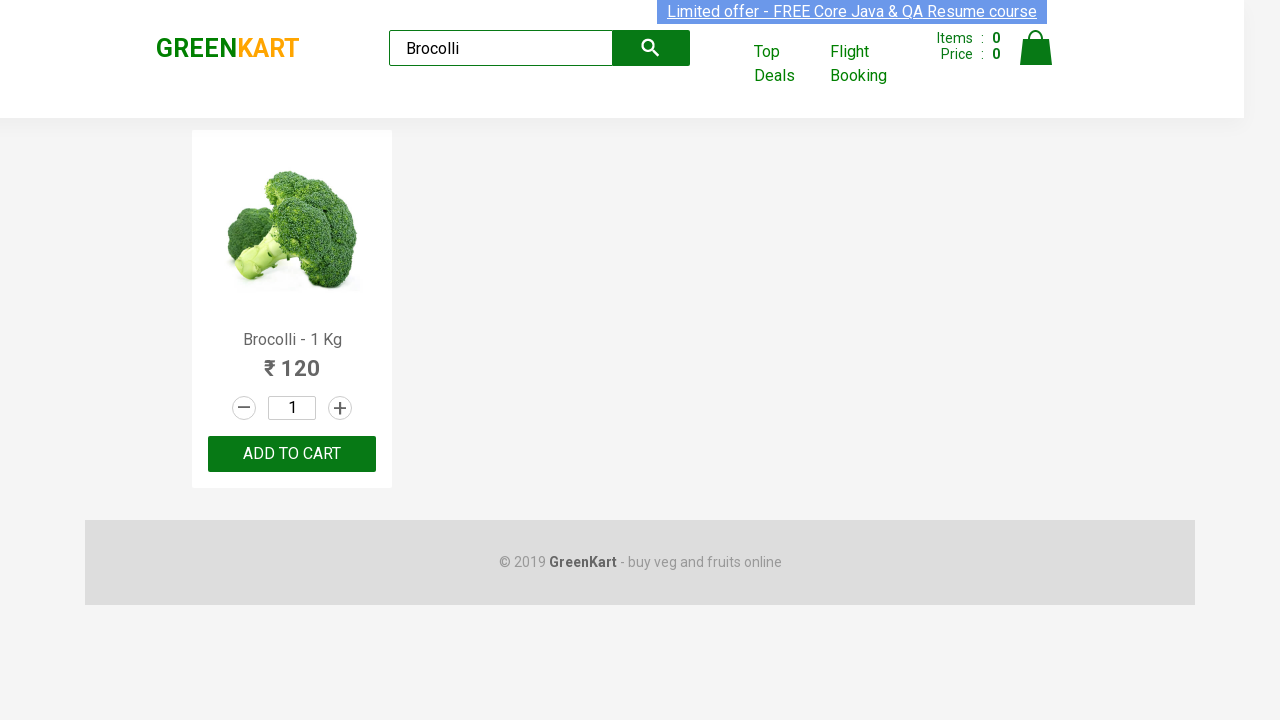

Cleared search box on input[type='search']
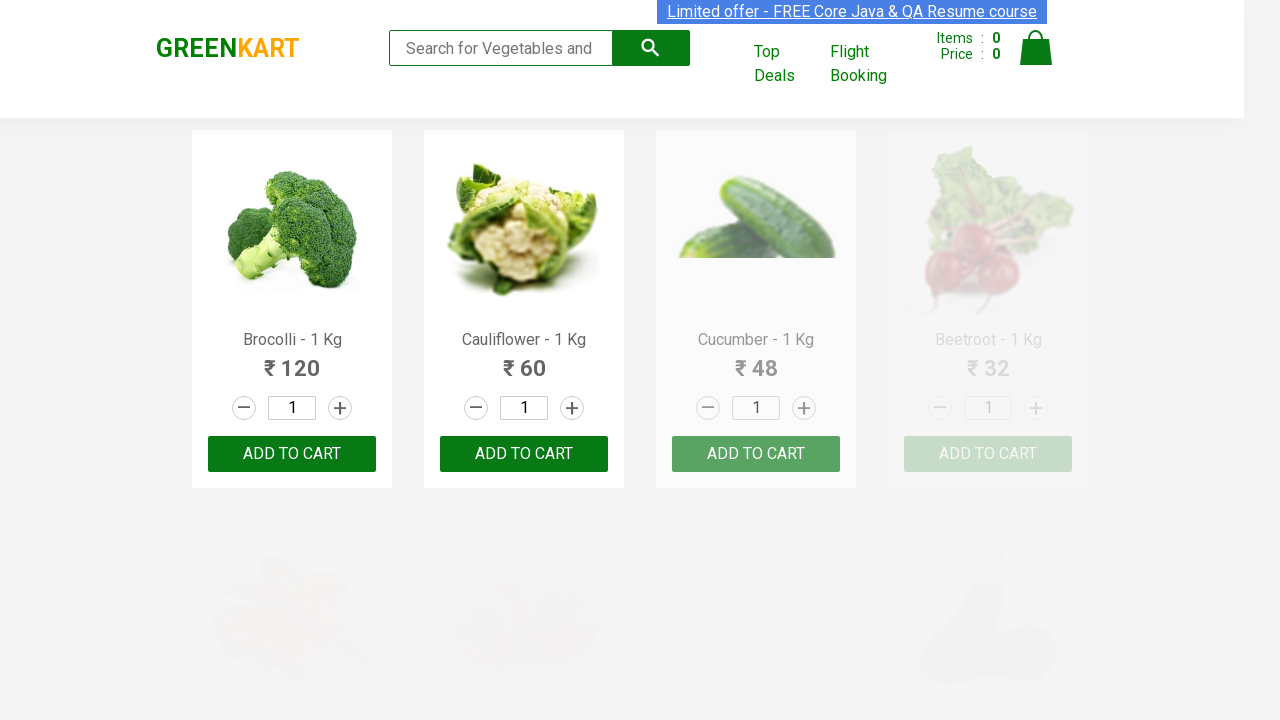

Filled search box with 'ber' to find berry products on input[type='search']
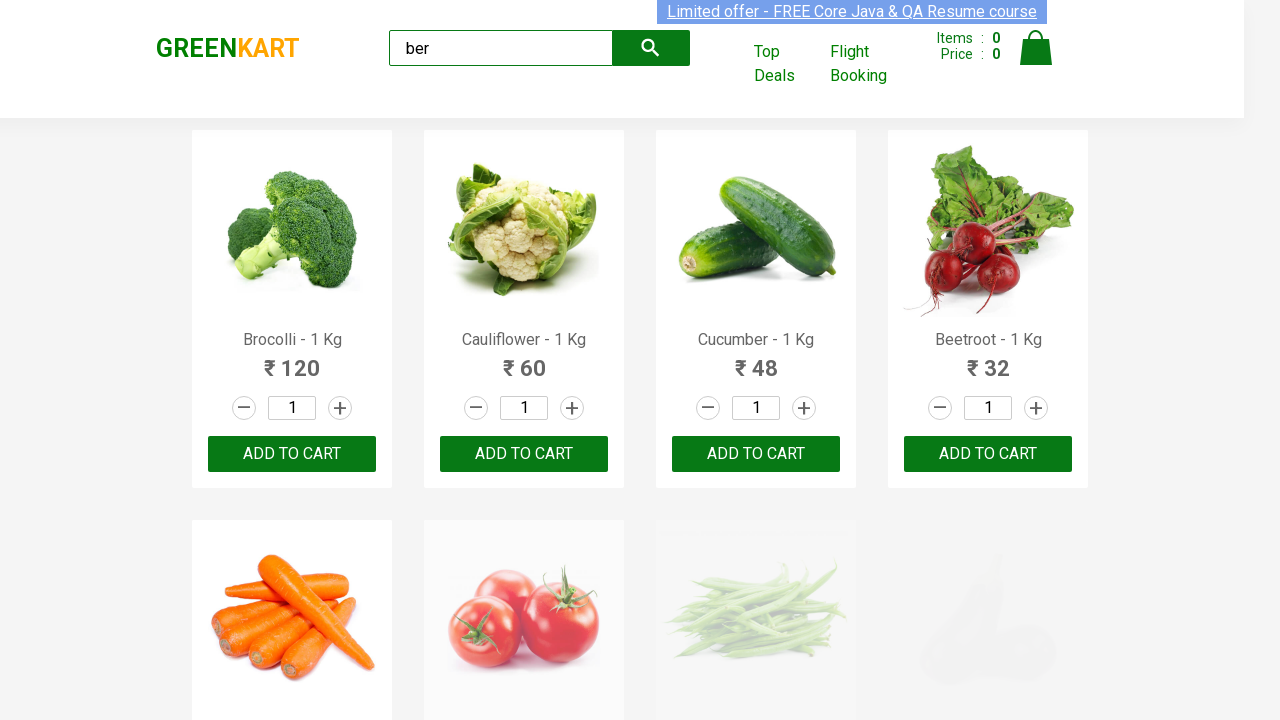

Waited for filtered products containing 'ber' to load
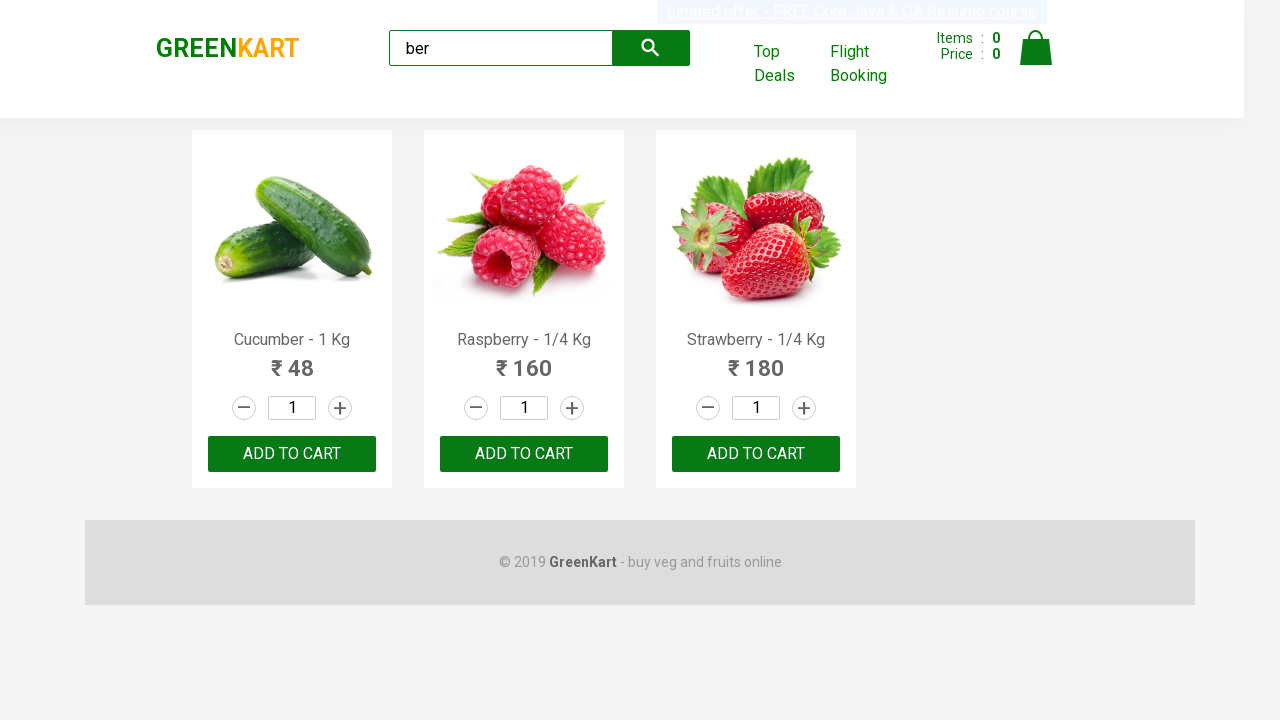

Added product 'Cucumber - 1 Kg' to cart at (292, 454) on xpath=//div[@class='products']/div/h4/parent::div/div/button >> nth=0
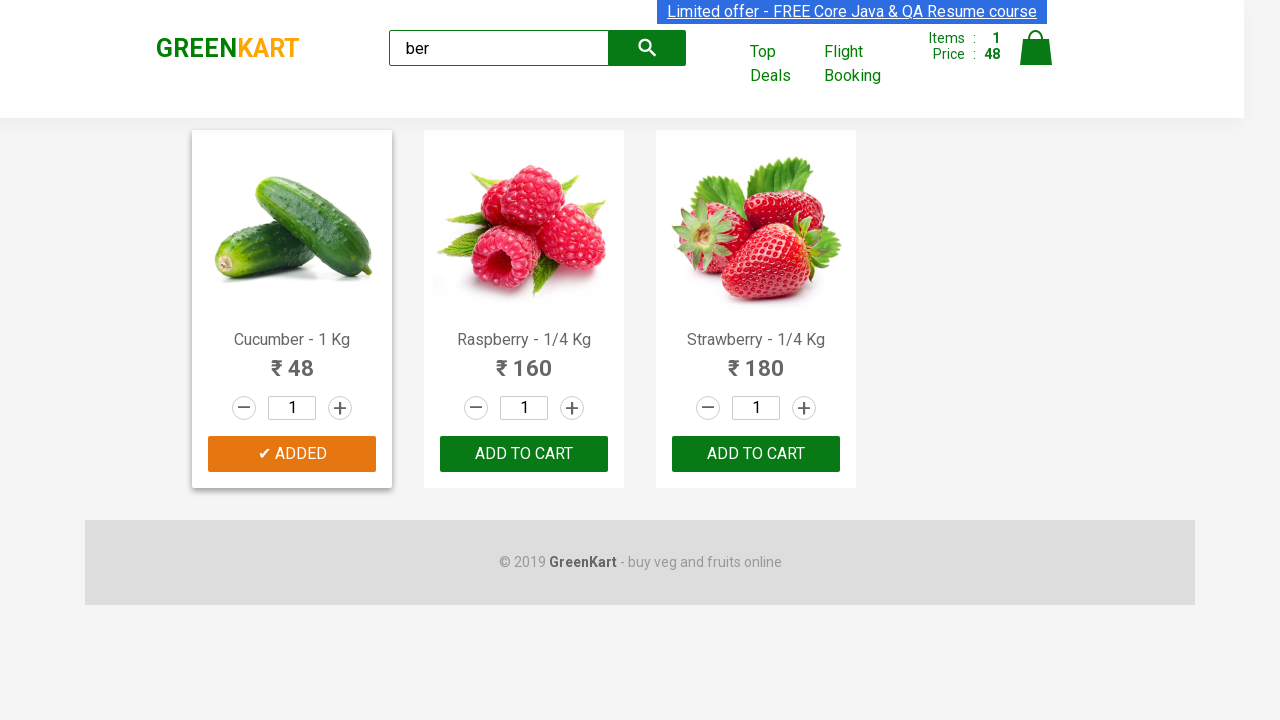

Added product 'Raspberry - 1/4 Kg' to cart at (524, 454) on xpath=//div[@class='products']/div/h4/parent::div/div/button >> nth=1
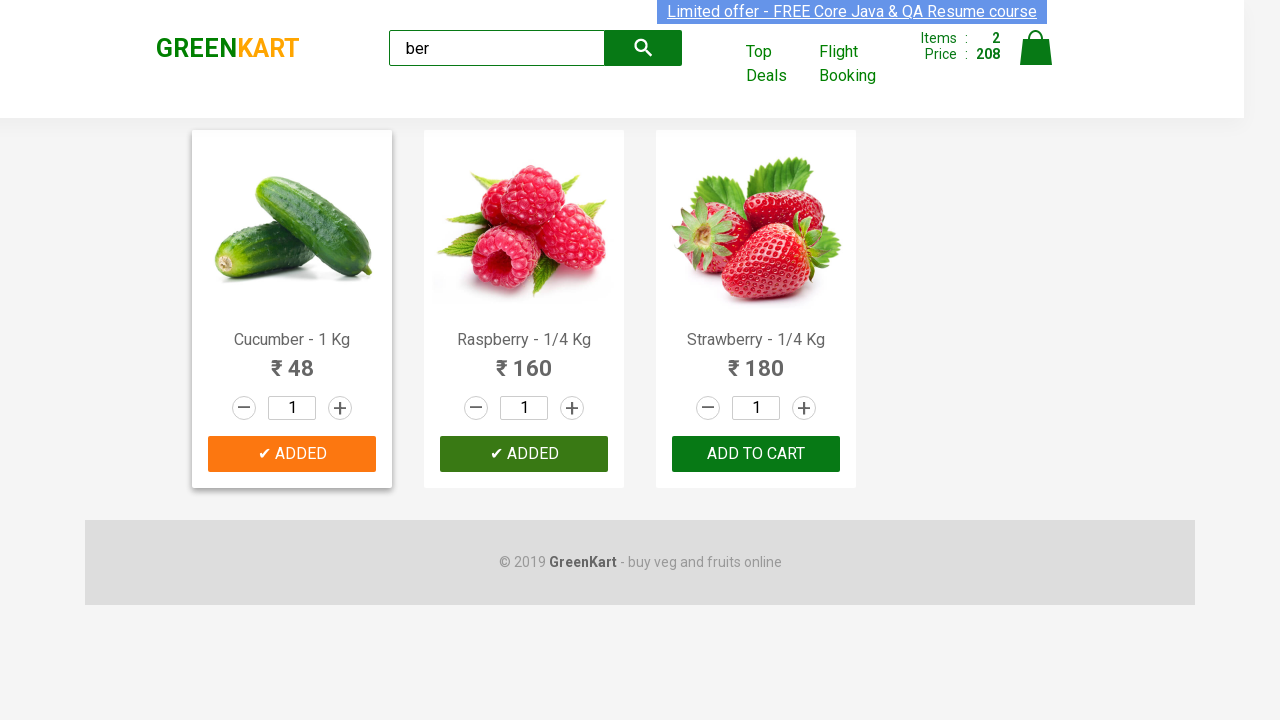

Added product 'Strawberry - 1/4 Kg' to cart at (756, 454) on xpath=//div[@class='products']/div/h4/parent::div/div/button >> nth=2
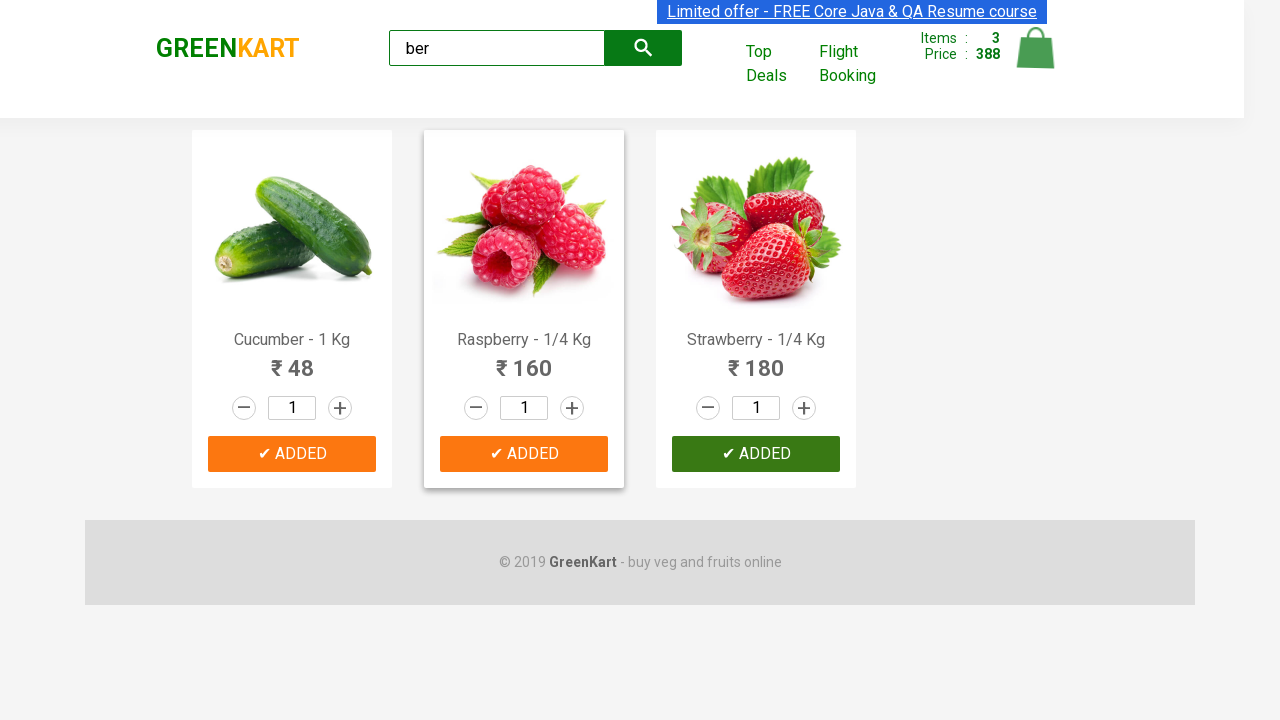

Clicked cart button to view cart at (1036, 48) on xpath=//div[@class='cart']/a/img
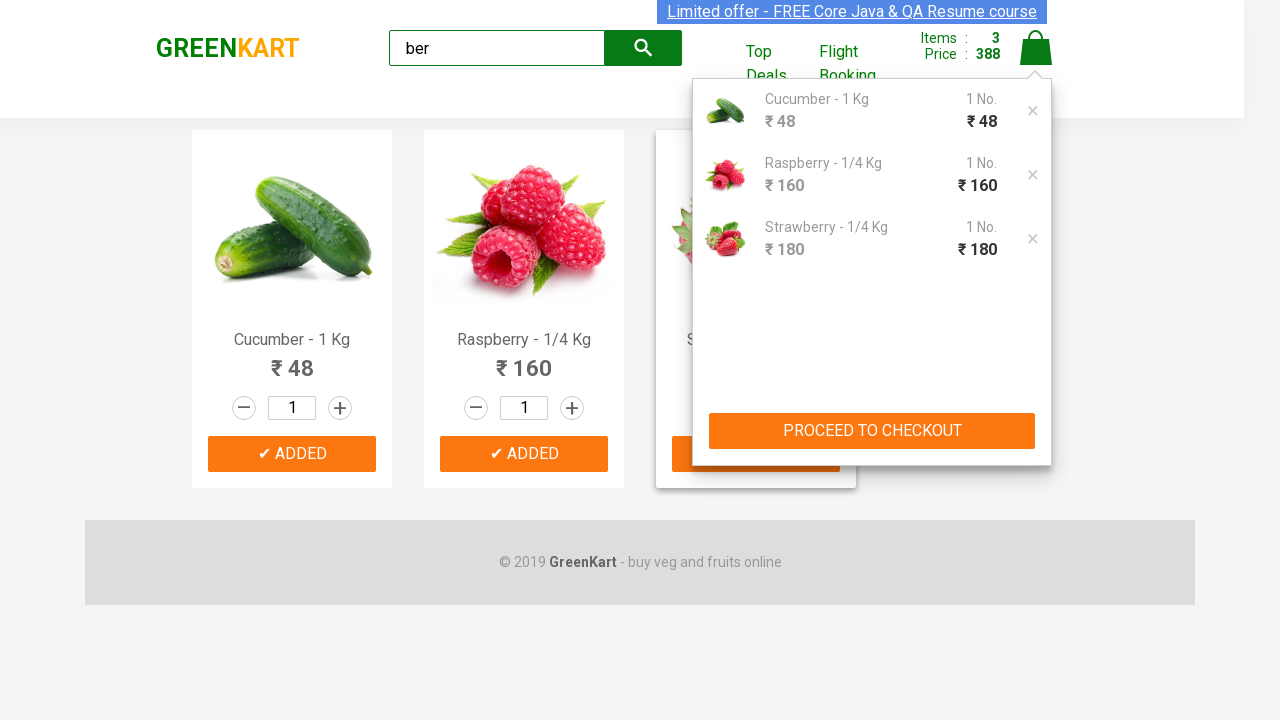

Clicked 'PROCEED TO CHECKOUT' button at (872, 431) on xpath=//button[normalize-space()='PROCEED TO CHECKOUT']
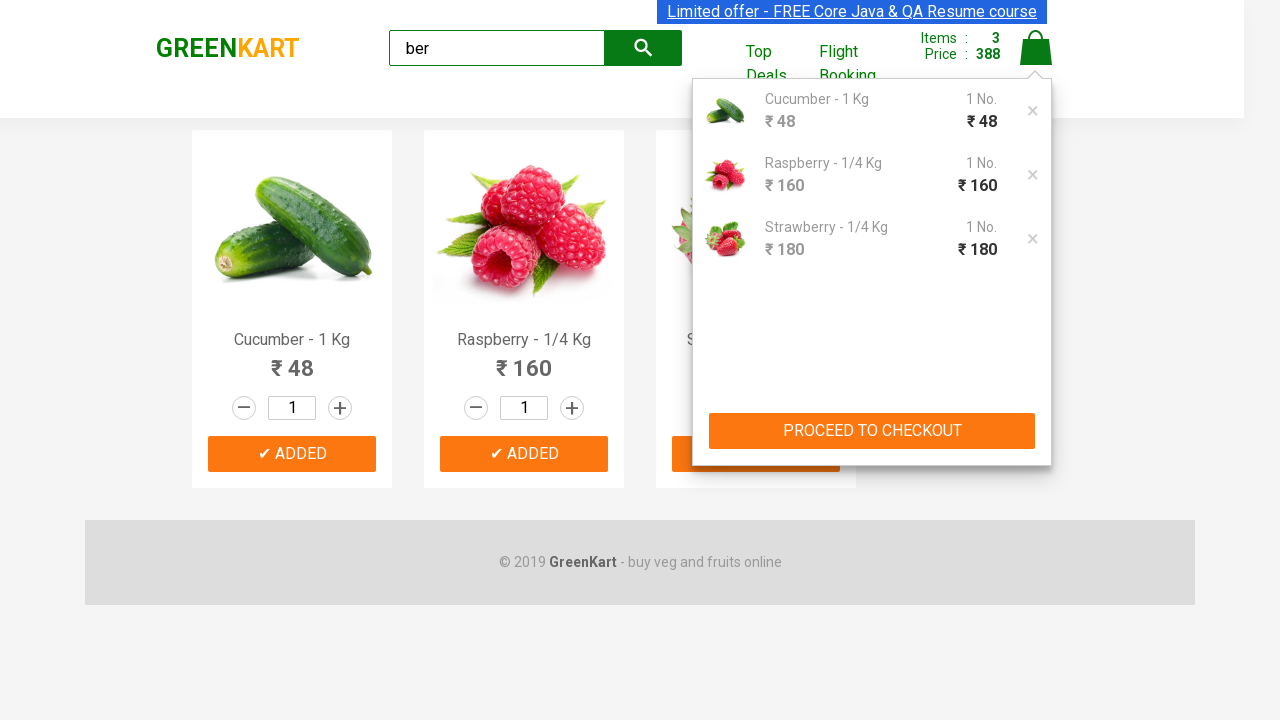

Checkout page loaded with cart items table
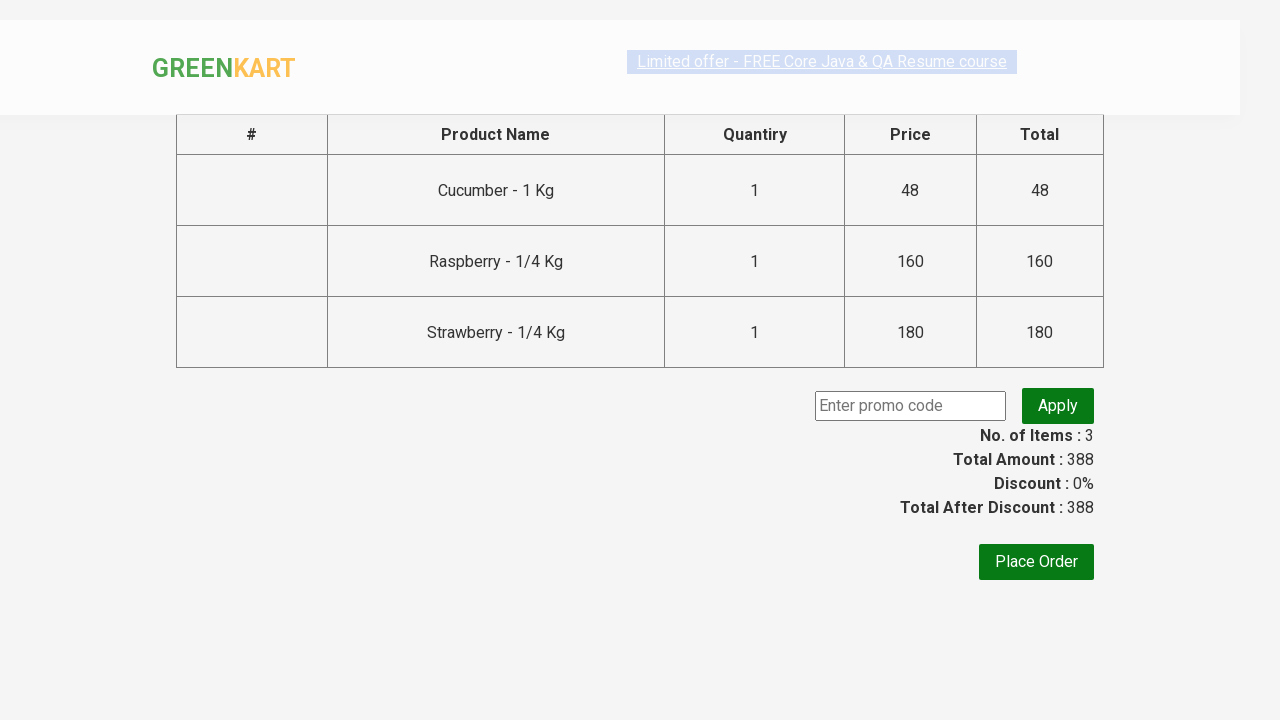

Clicked 'Place Order' button at (1036, 562) on xpath=//button[normalize-space()='Place Order']
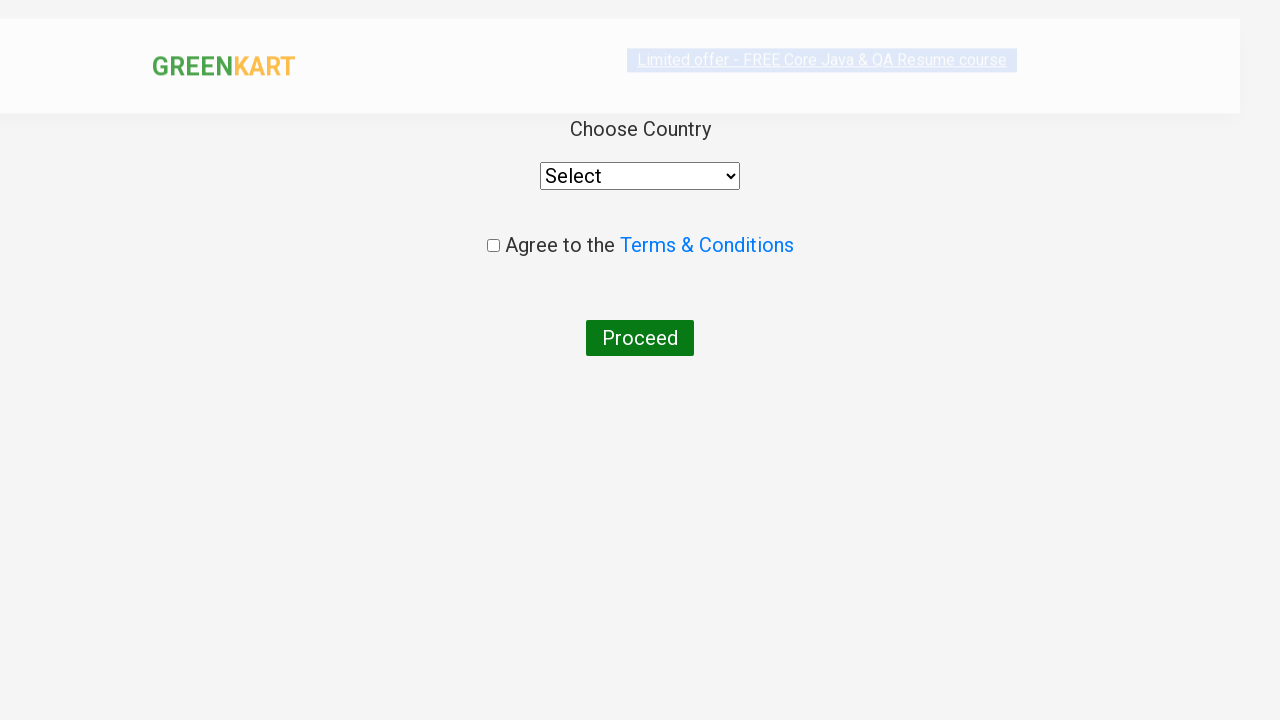

Selected 'Bangladesh' from country dropdown on //div[@class='wrapperTwo']/div/select
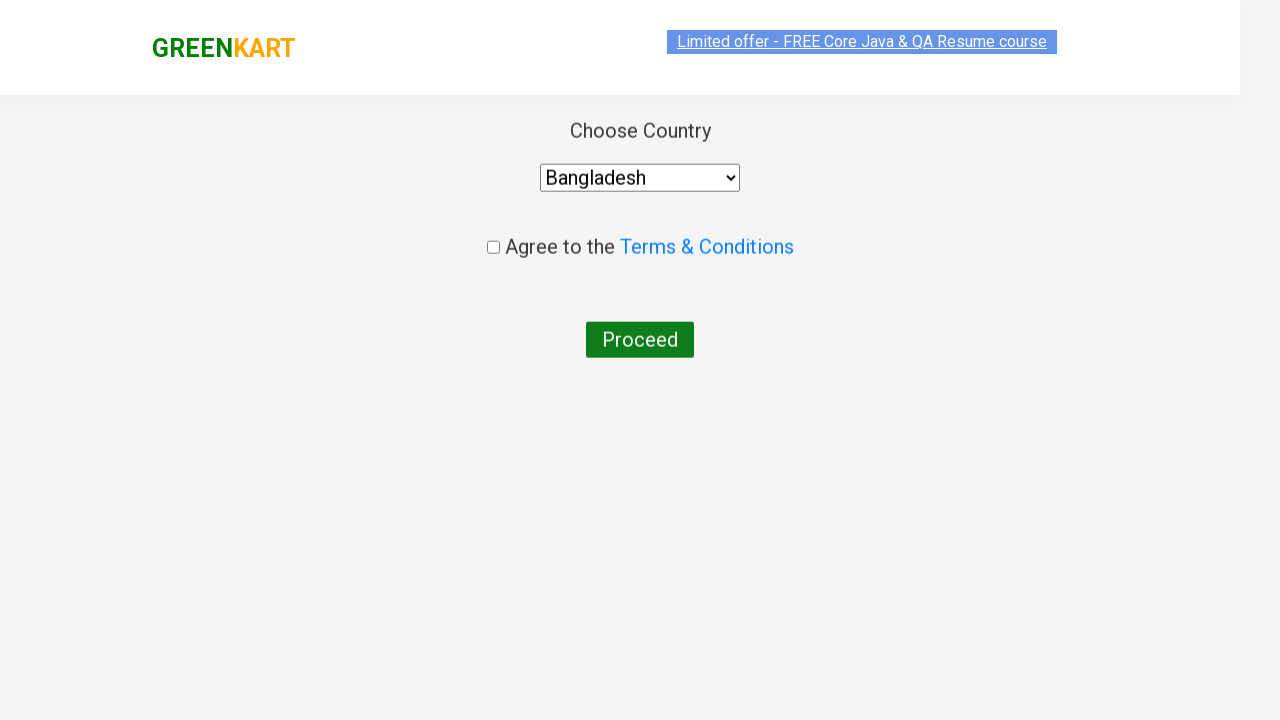

Checked agreement checkbox at (493, 246) on input.chkAgree
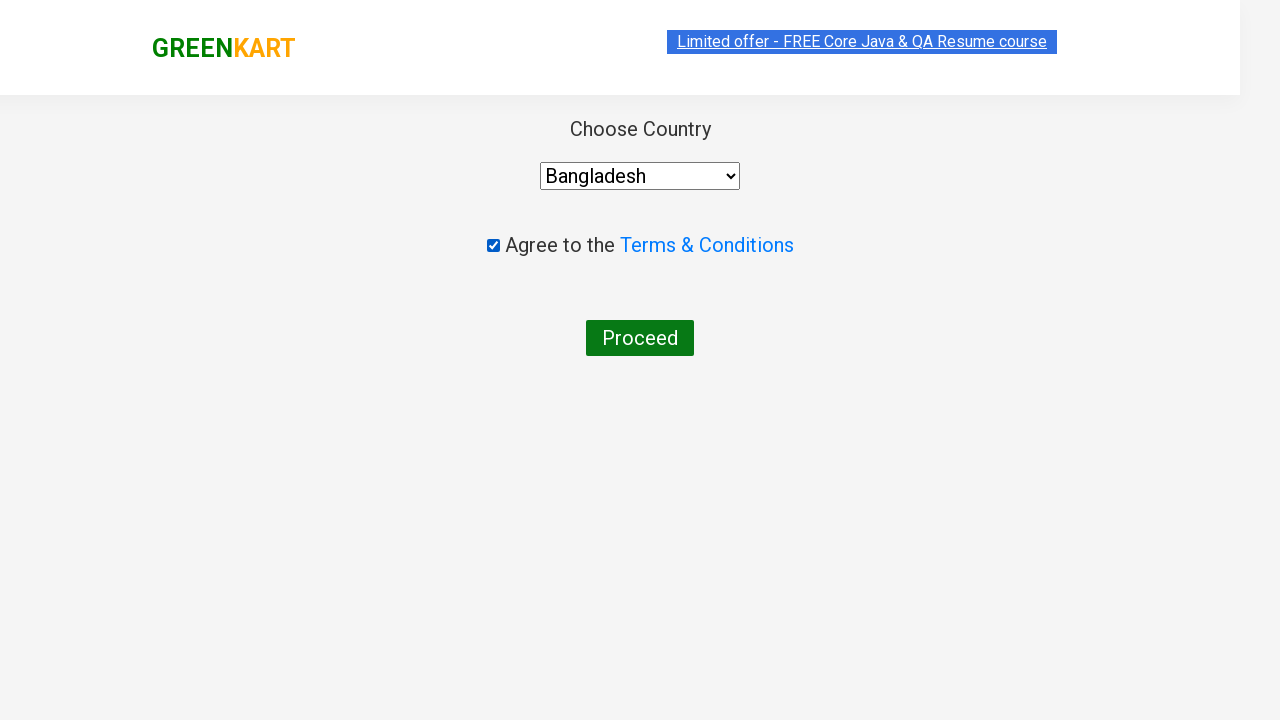

Clicked 'Proceed' button to complete order at (640, 338) on xpath=//button[normalize-space()='Proceed']
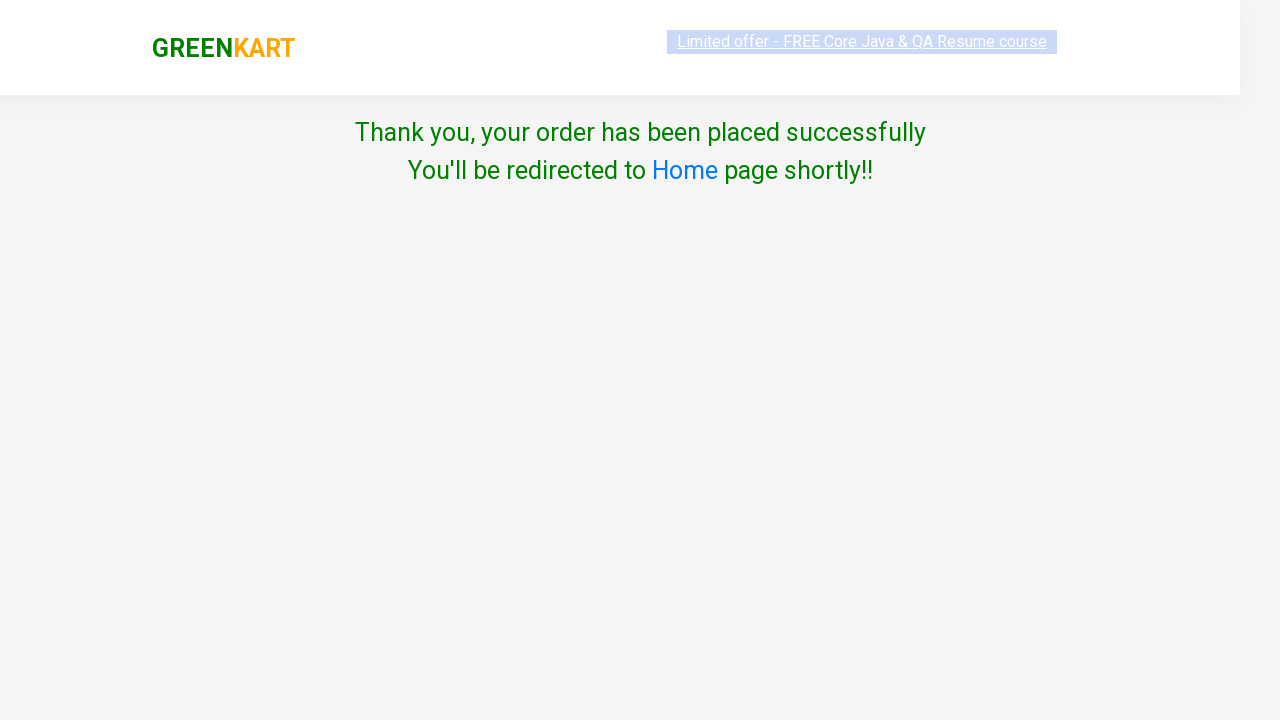

Waited for order confirmation page to display
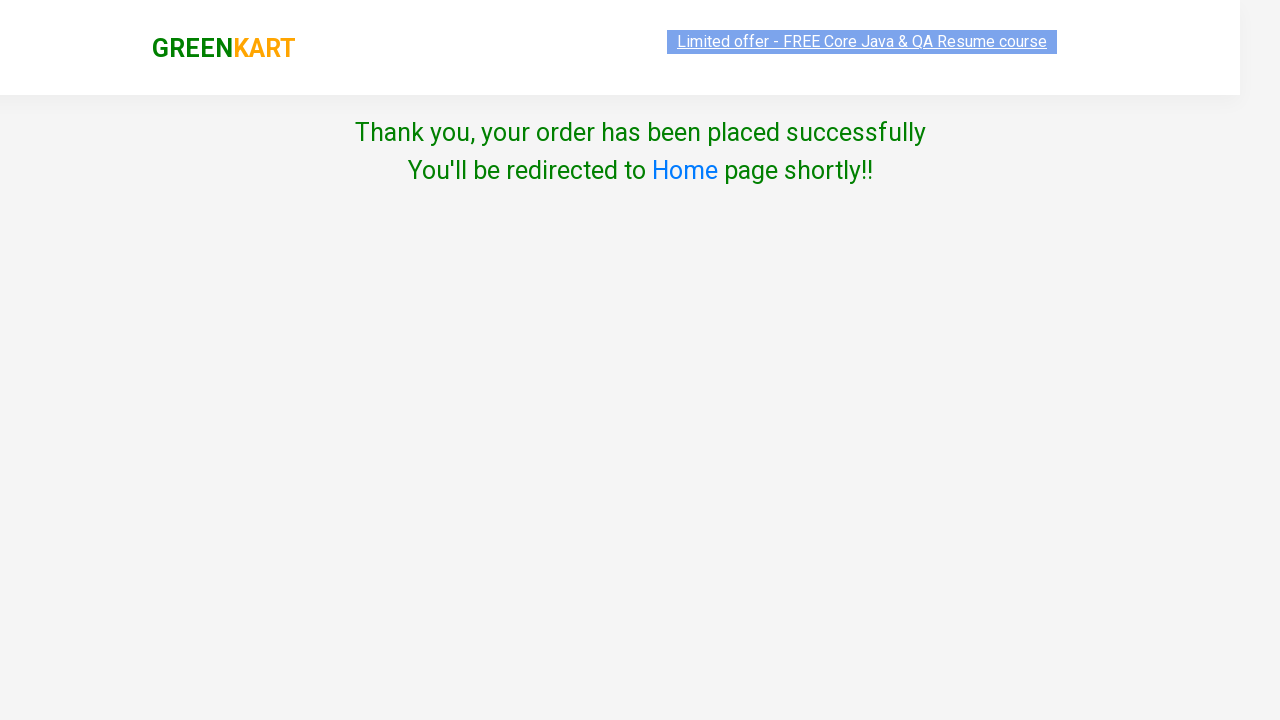

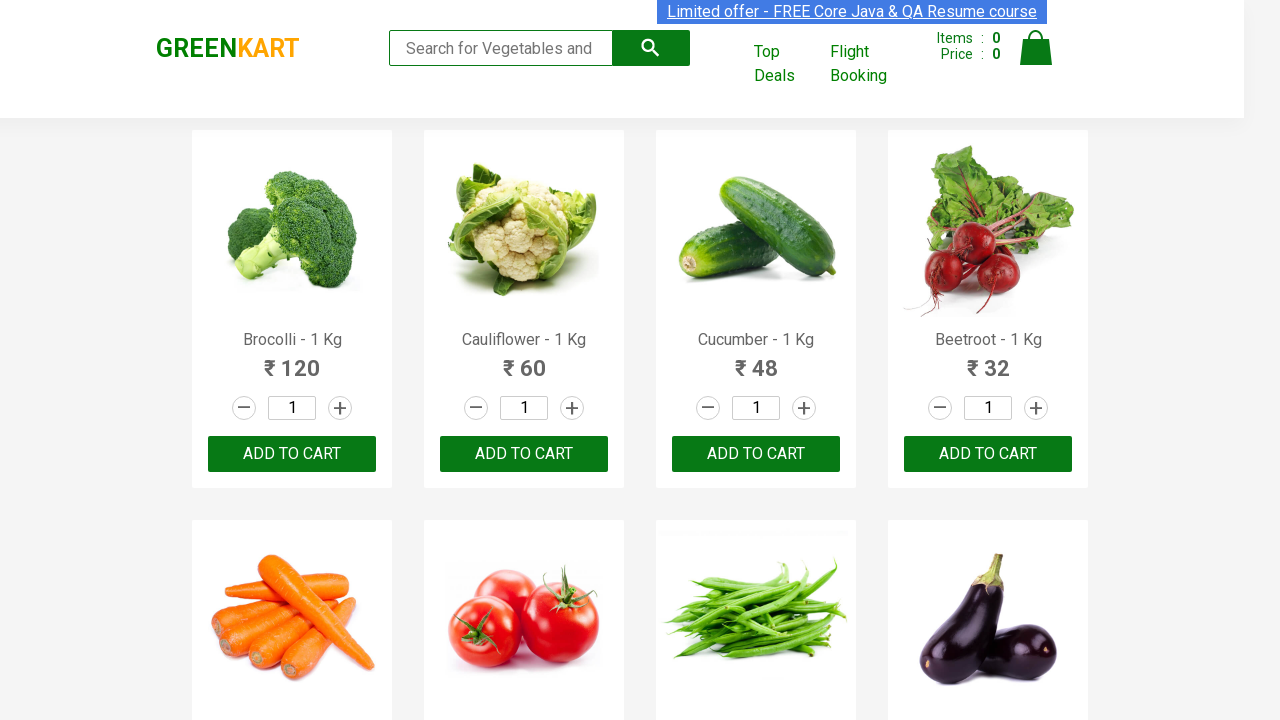